Tests interaction with a prompt dialog by clicking a button, entering a number, and accepting multiple follow-up dialogs

Starting URL: https://wcaquino.me/selenium/componentes.html

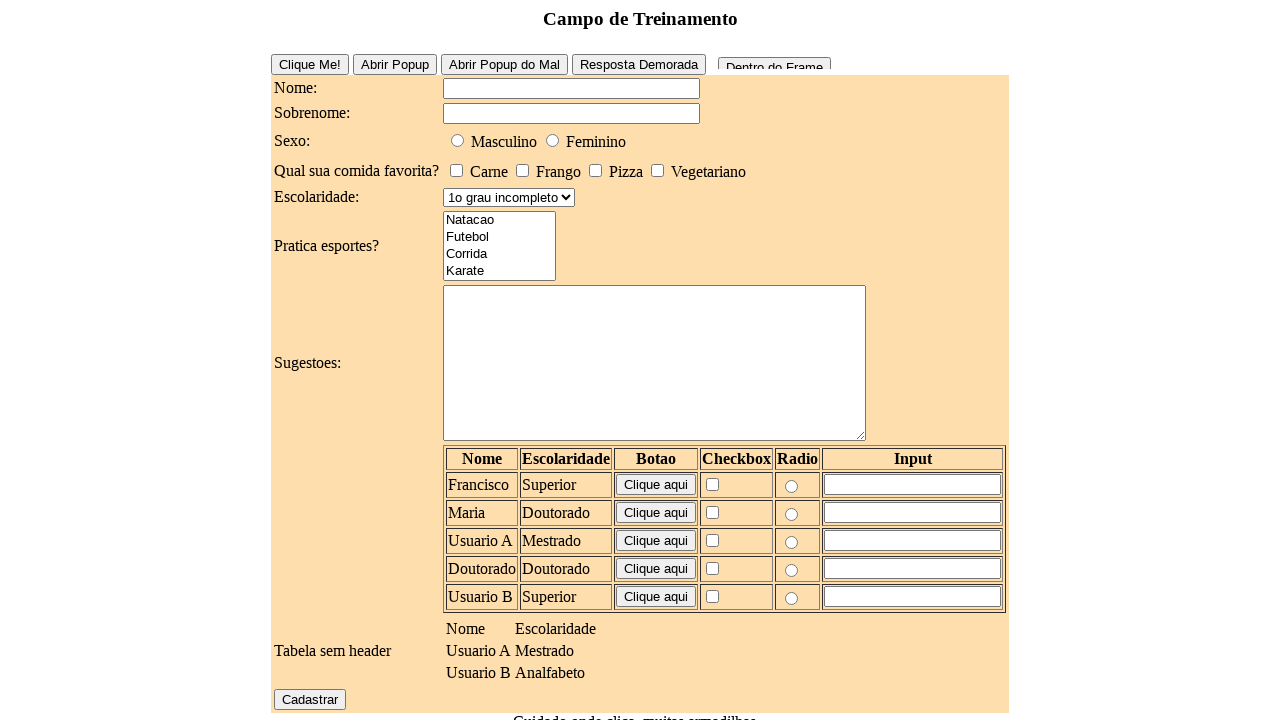

Set up dialog handler to accept prompt with '10' and subsequent alerts
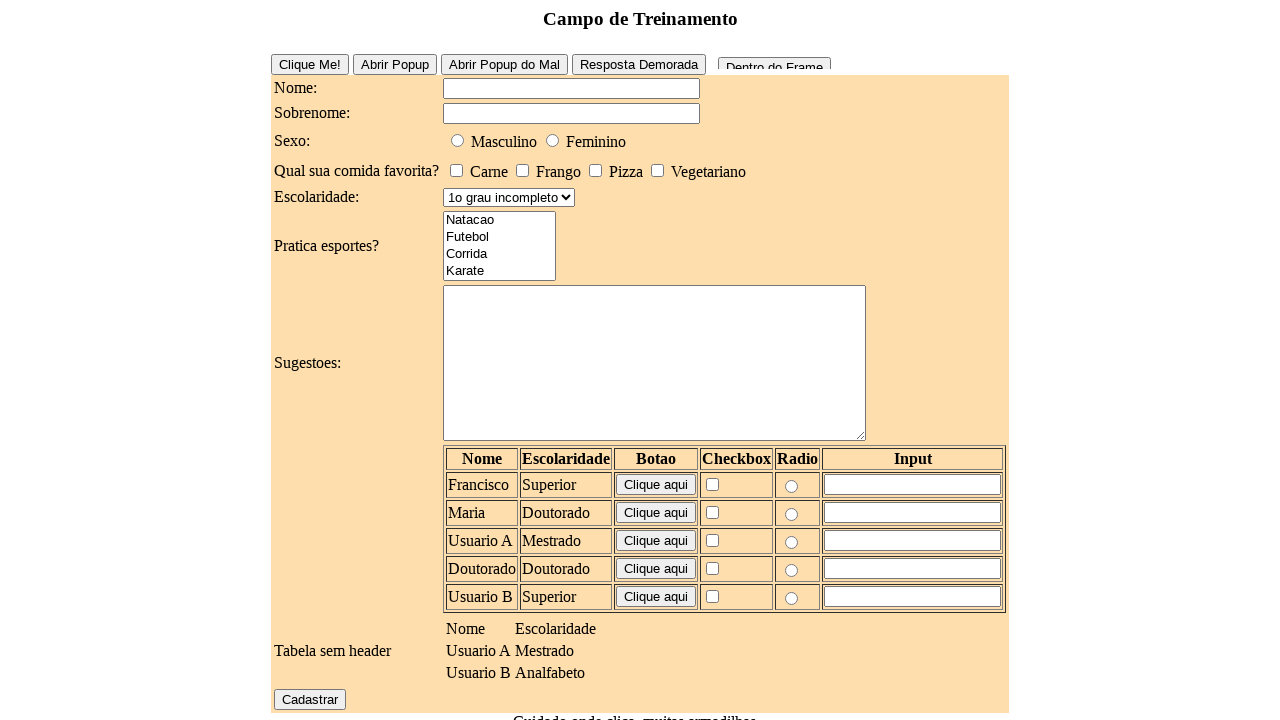

Clicked prompt button to trigger dialog at (696, 641) on #prompt
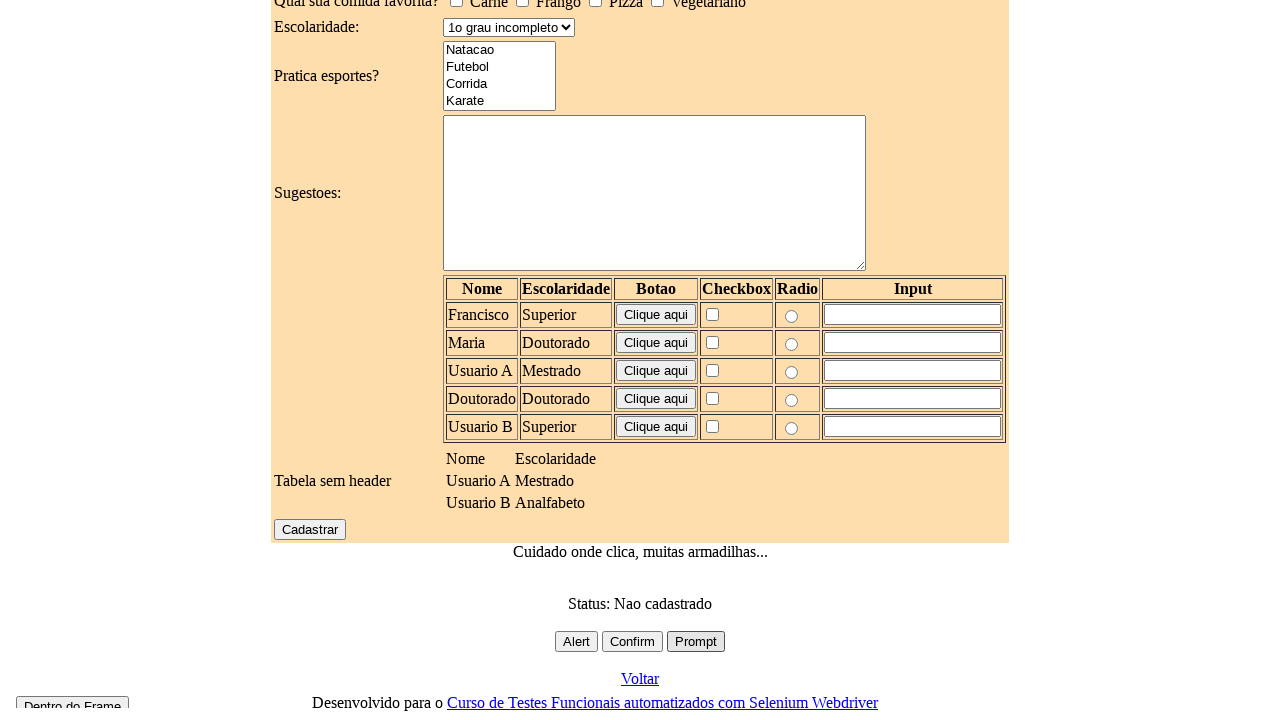

Waited for all dialogs to be processed
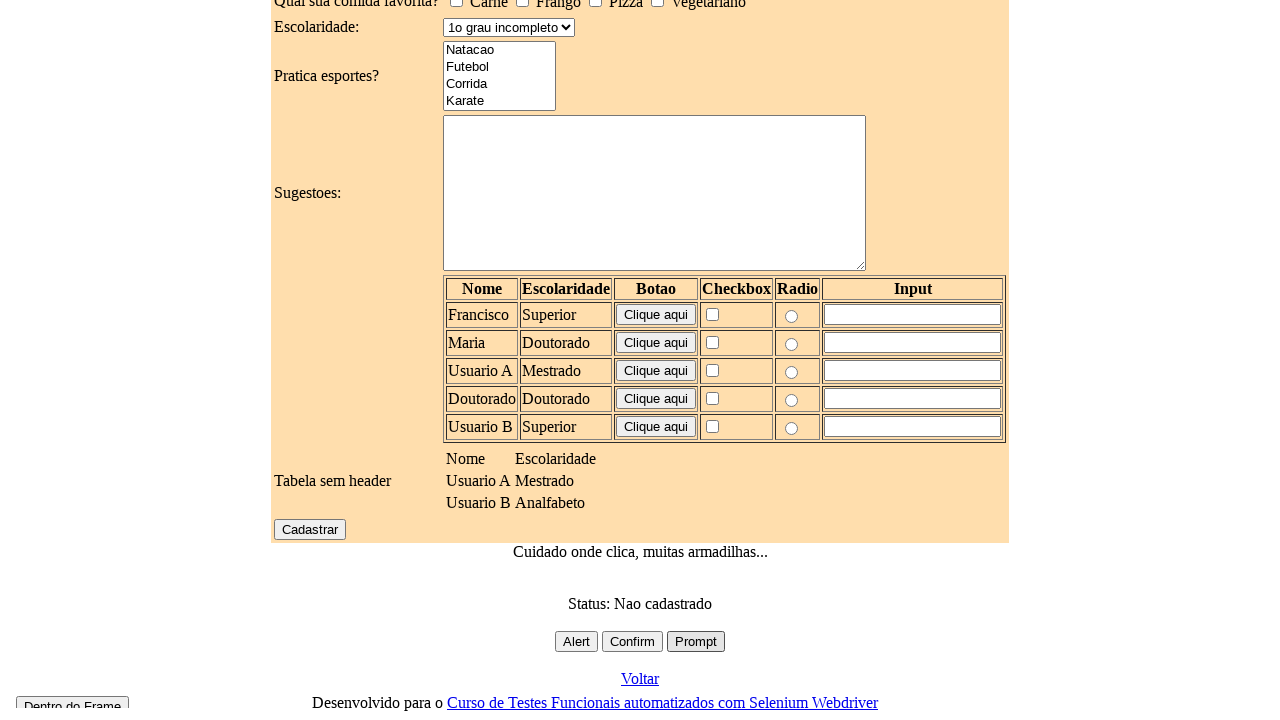

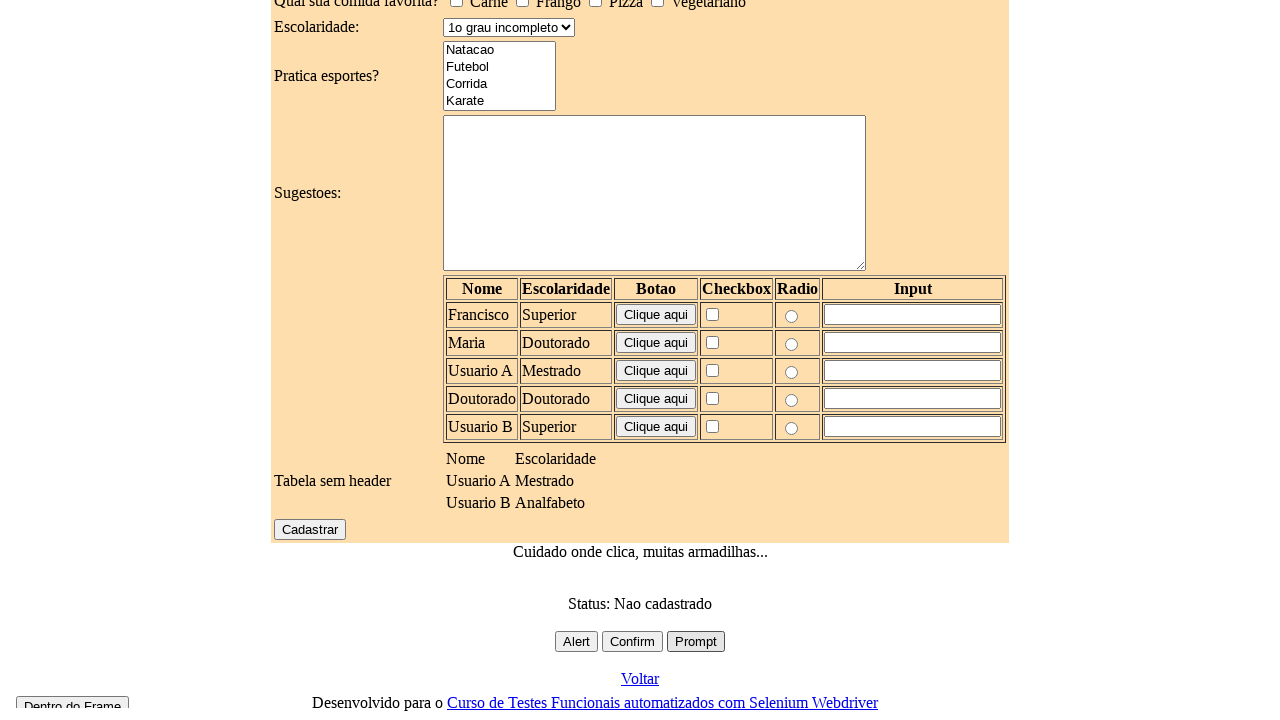